Tests browser alert/confirm dialog handling by clicking a button that triggers a confirm dialog, accepting it, and verifying the result text shows "Ok"

Starting URL: https://www.qa-practice.com/elements/alert/confirm#

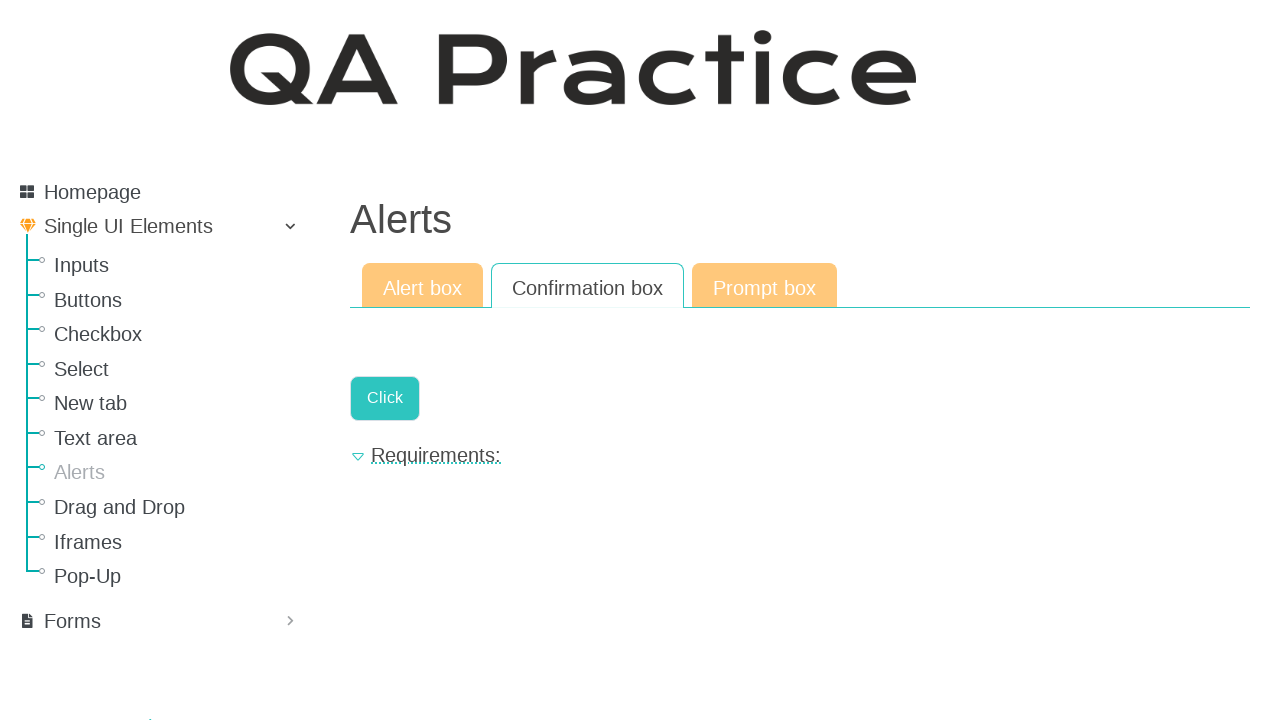

Clicked button to trigger confirm dialog at (385, 398) on .a-button
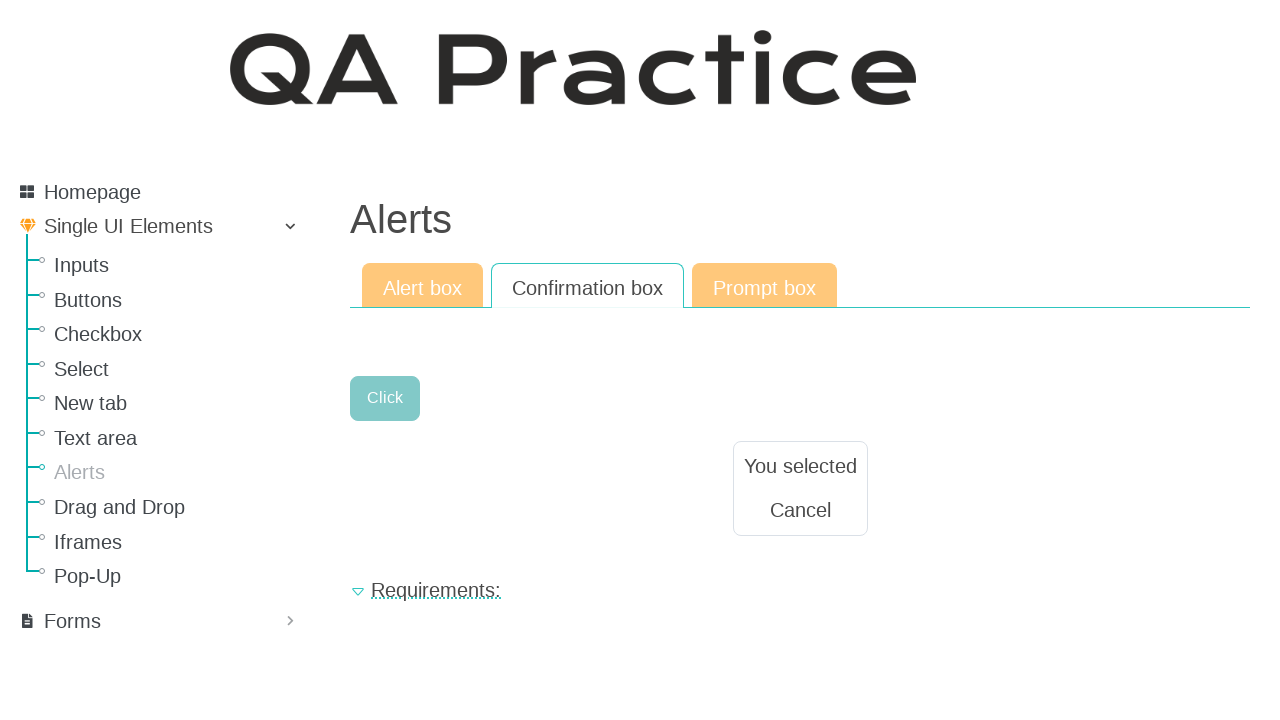

Set up dialog handler to accept confirm dialog
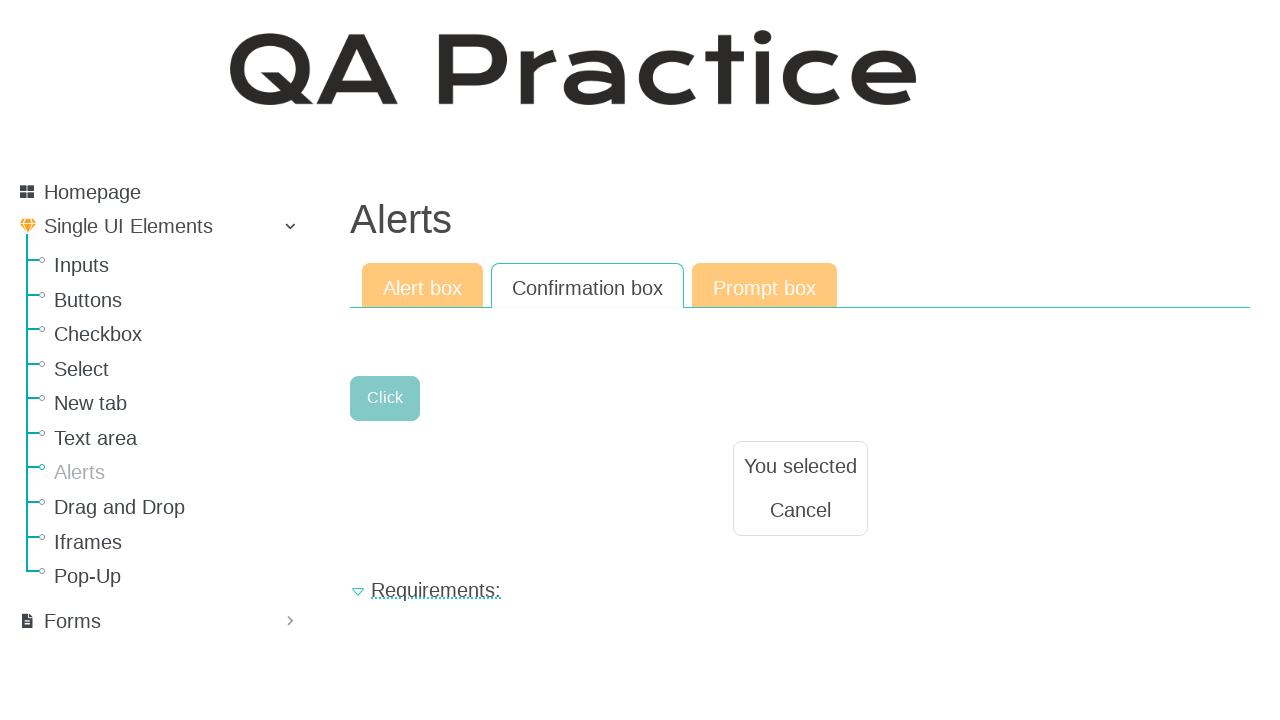

Result text element became visible after accepting dialog
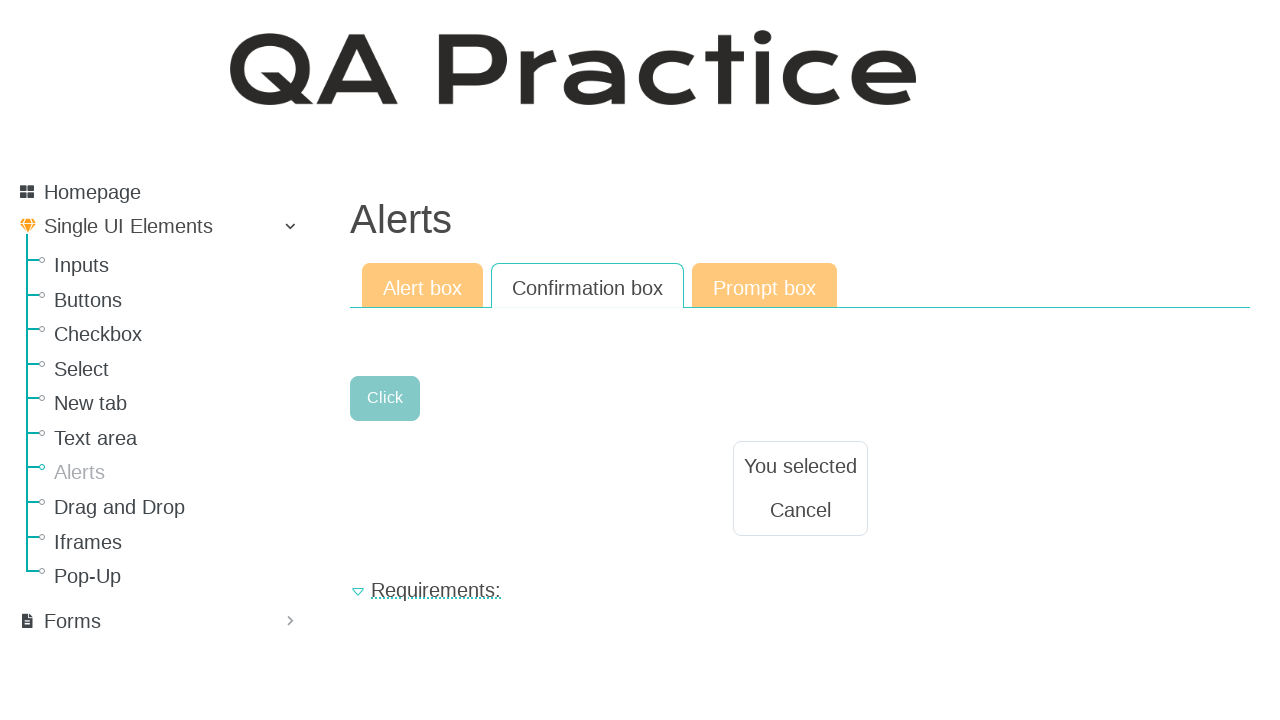

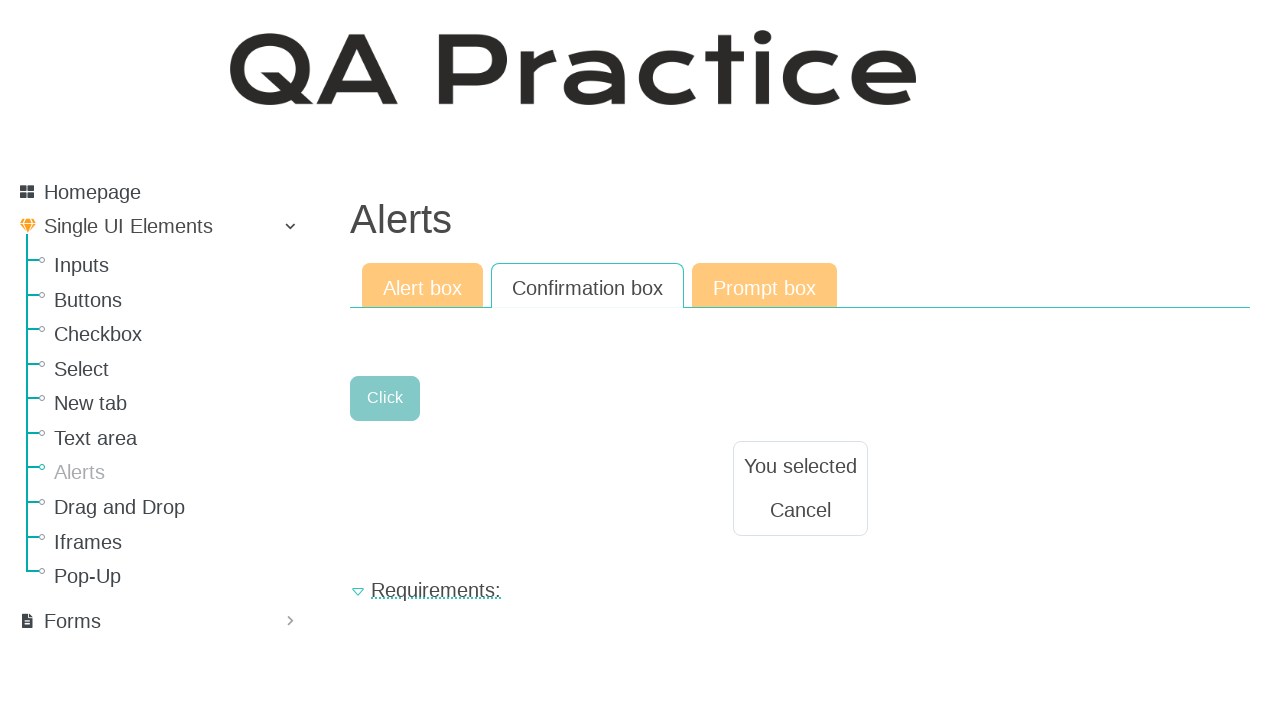